Tests that the "Clear completed" button displays the correct text when there are completed items.

Starting URL: https://demo.playwright.dev/todomvc

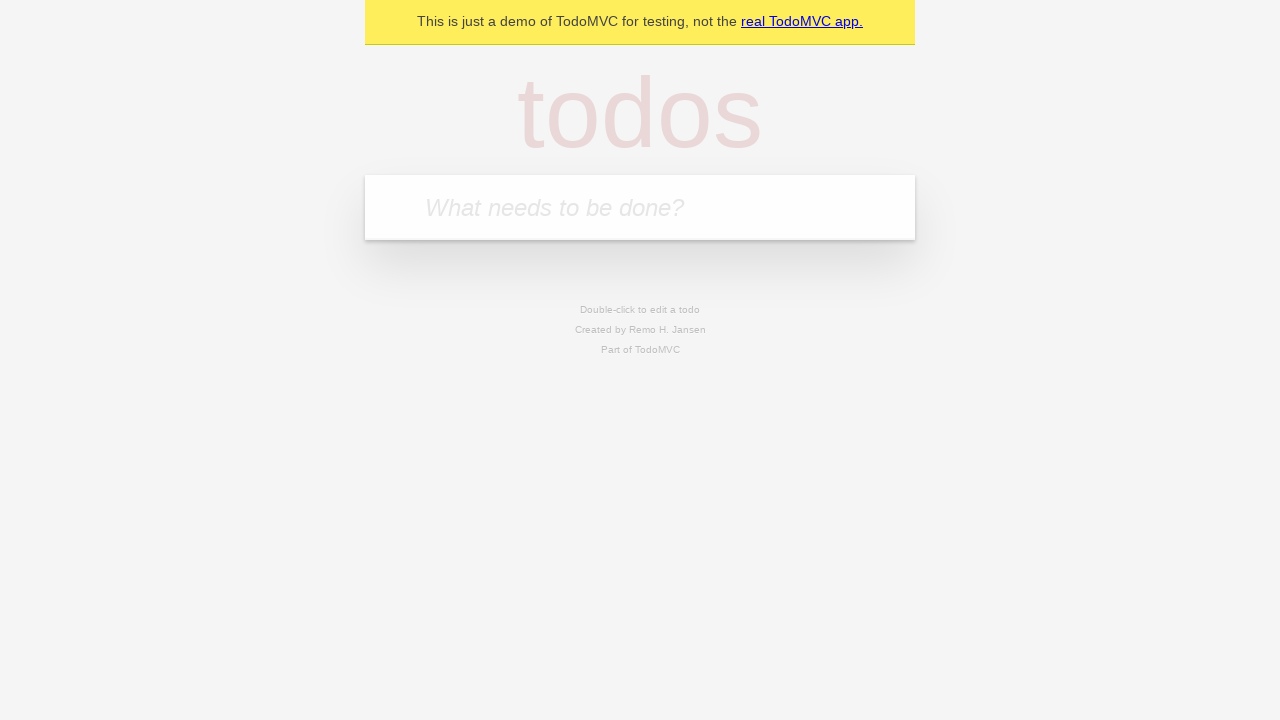

Filled todo input with 'buy some cheese' on internal:attr=[placeholder="What needs to be done?"i]
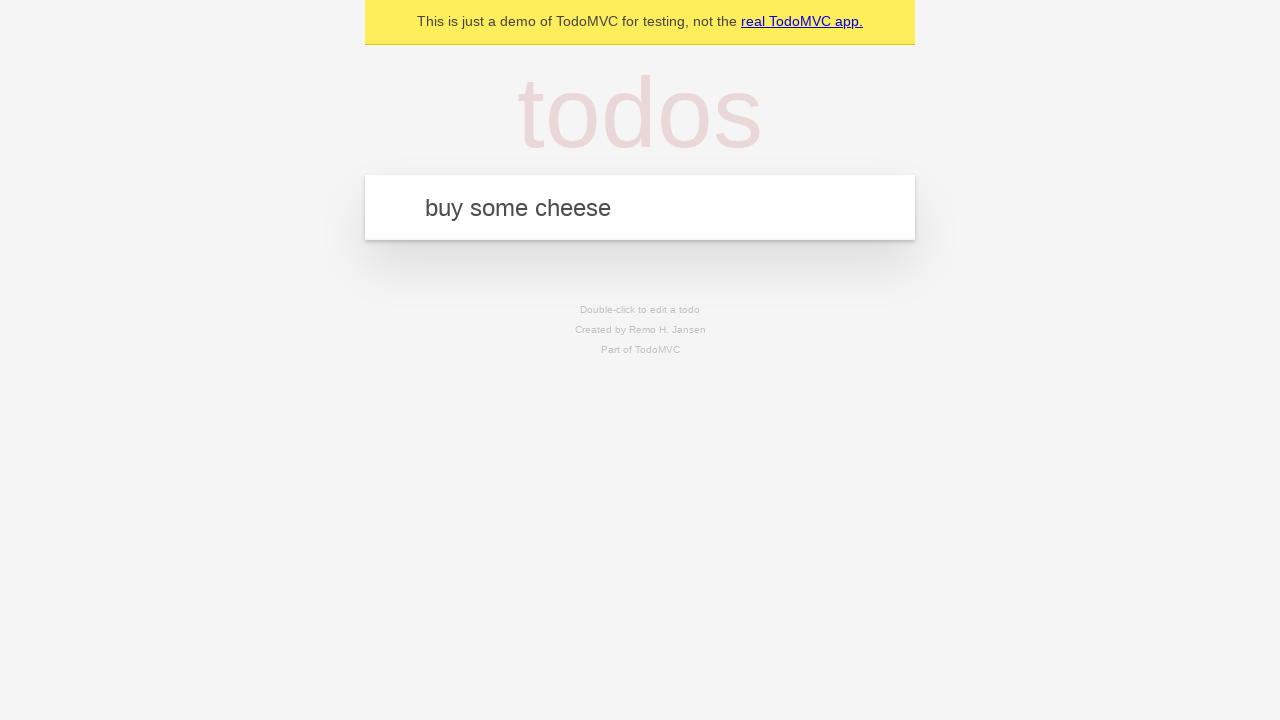

Pressed Enter to add first todo on internal:attr=[placeholder="What needs to be done?"i]
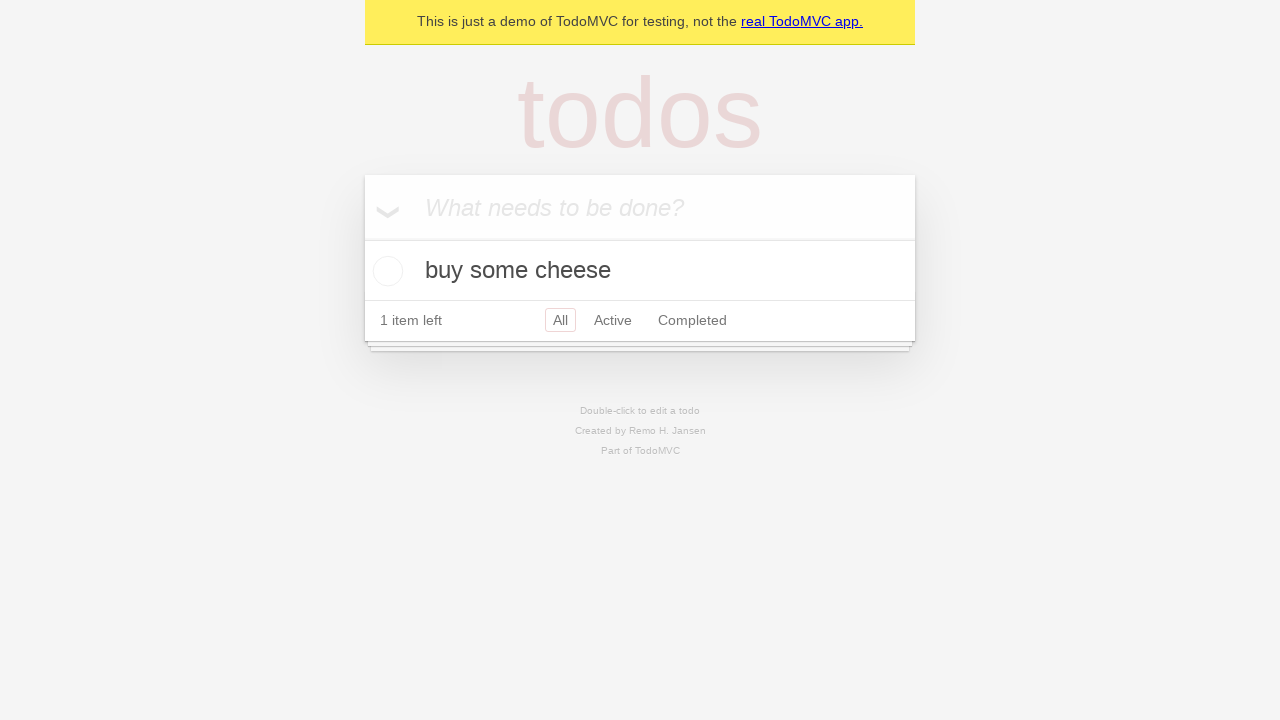

Filled todo input with 'feed the cat' on internal:attr=[placeholder="What needs to be done?"i]
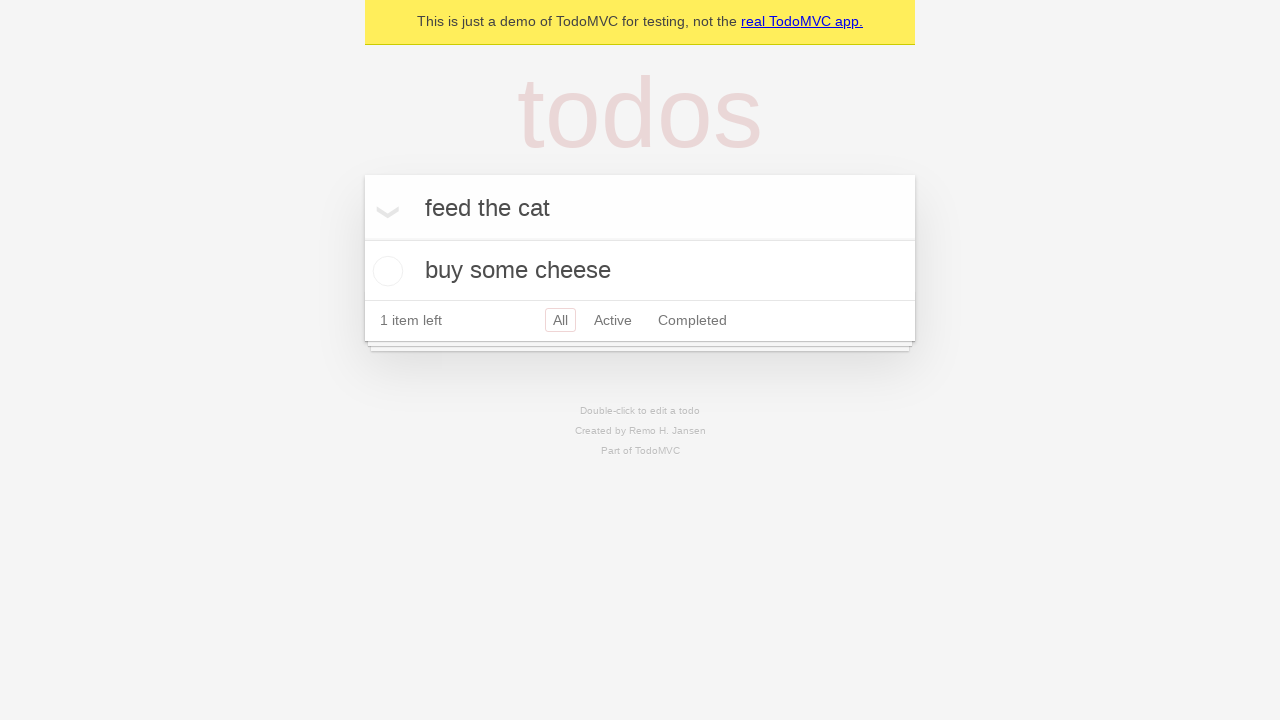

Pressed Enter to add second todo on internal:attr=[placeholder="What needs to be done?"i]
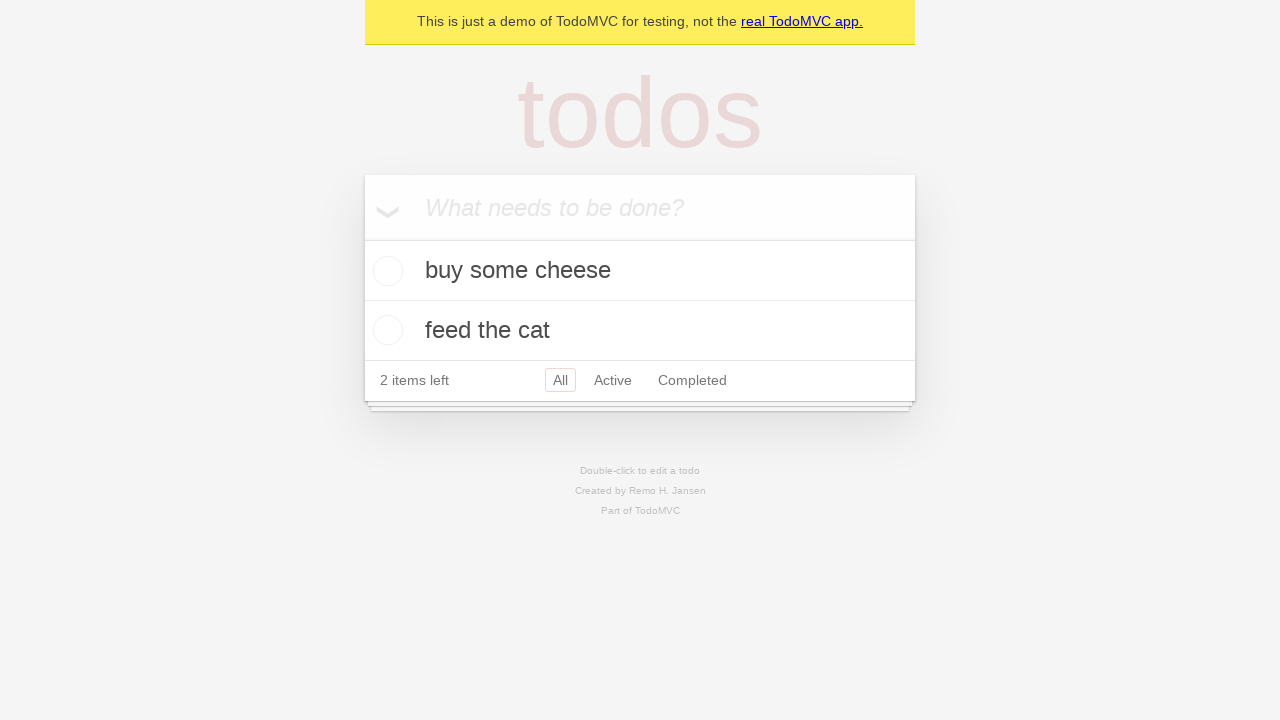

Filled todo input with 'book a doctors appointment' on internal:attr=[placeholder="What needs to be done?"i]
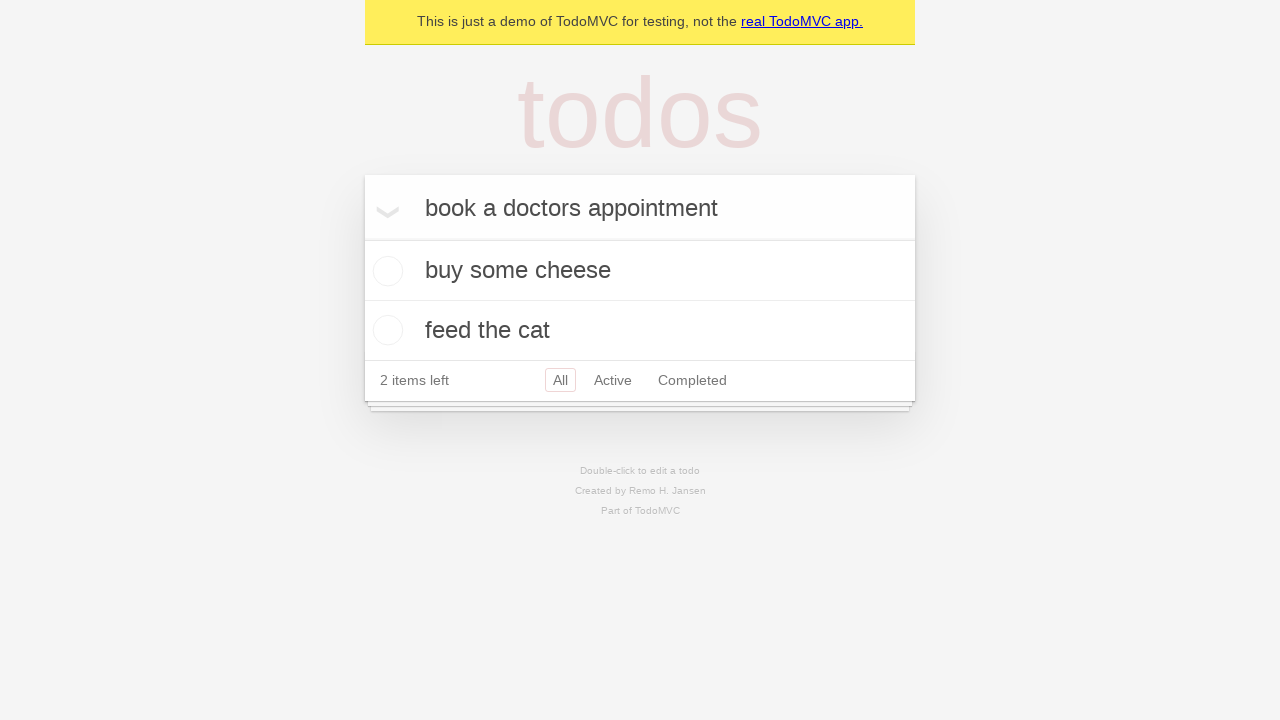

Pressed Enter to add third todo on internal:attr=[placeholder="What needs to be done?"i]
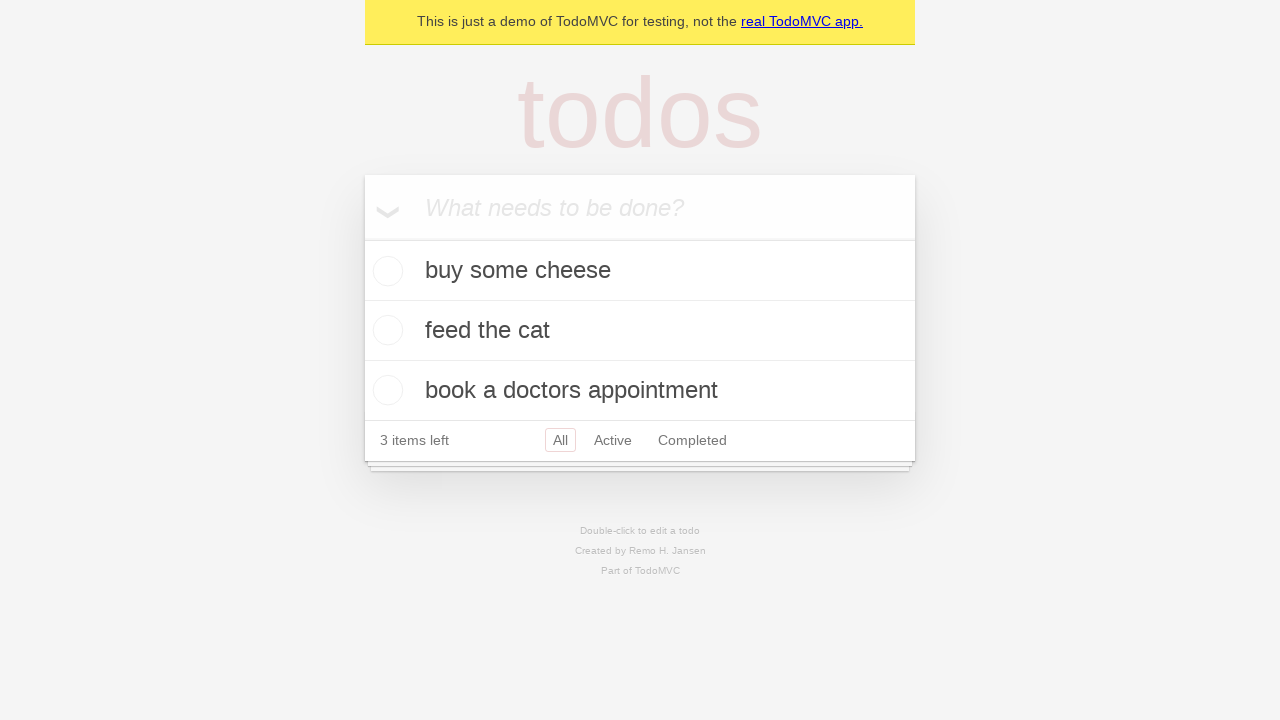

Checked the first todo item to mark it as completed at (385, 271) on .todo-list li .toggle >> nth=0
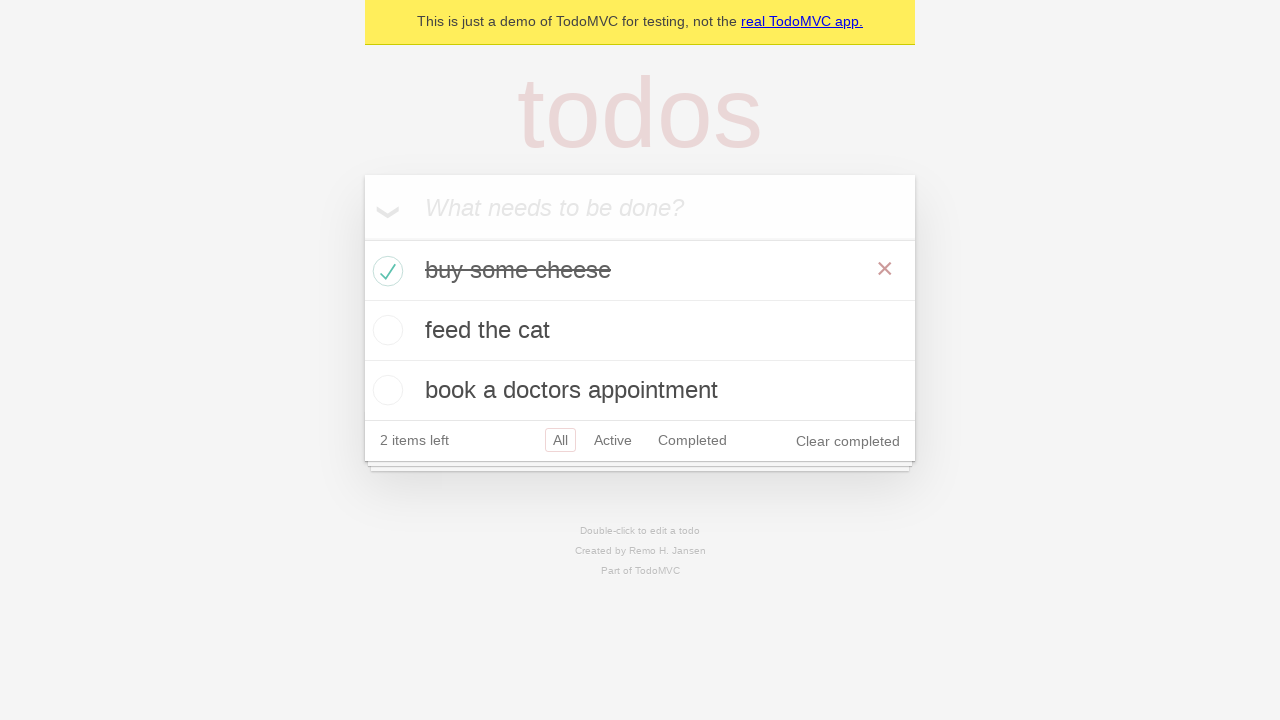

Verified that 'Clear completed' button is displayed
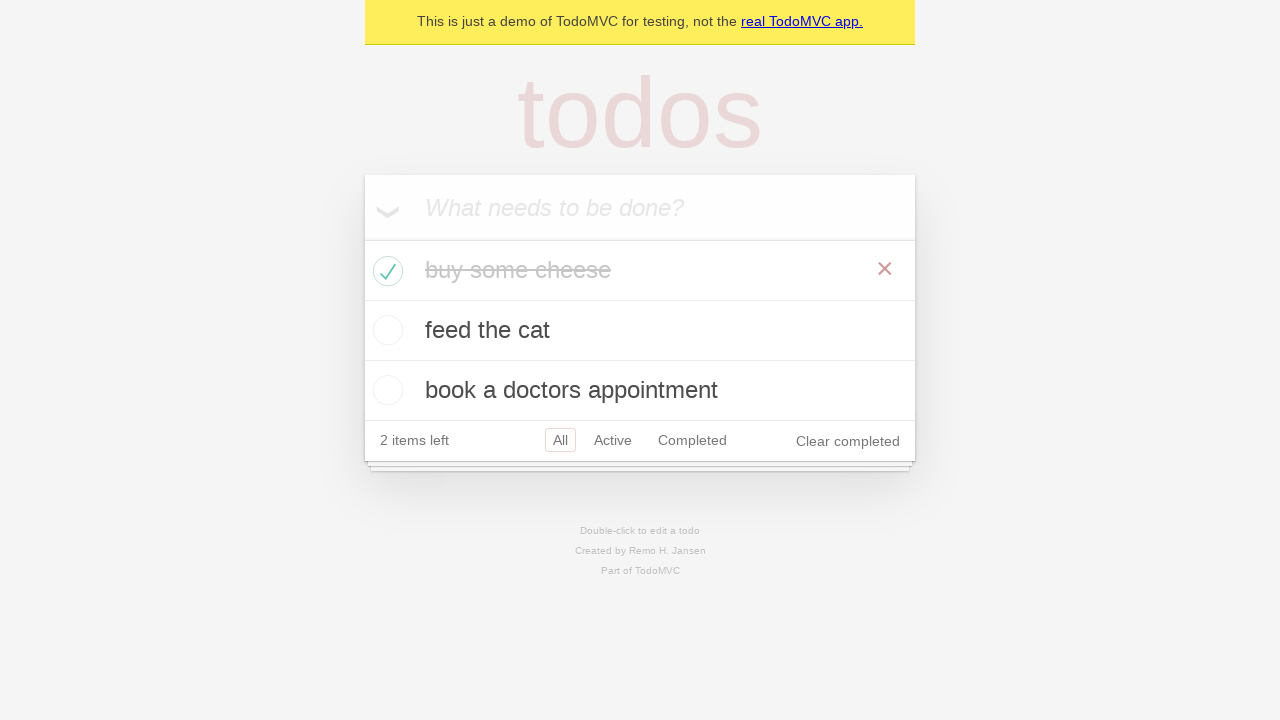

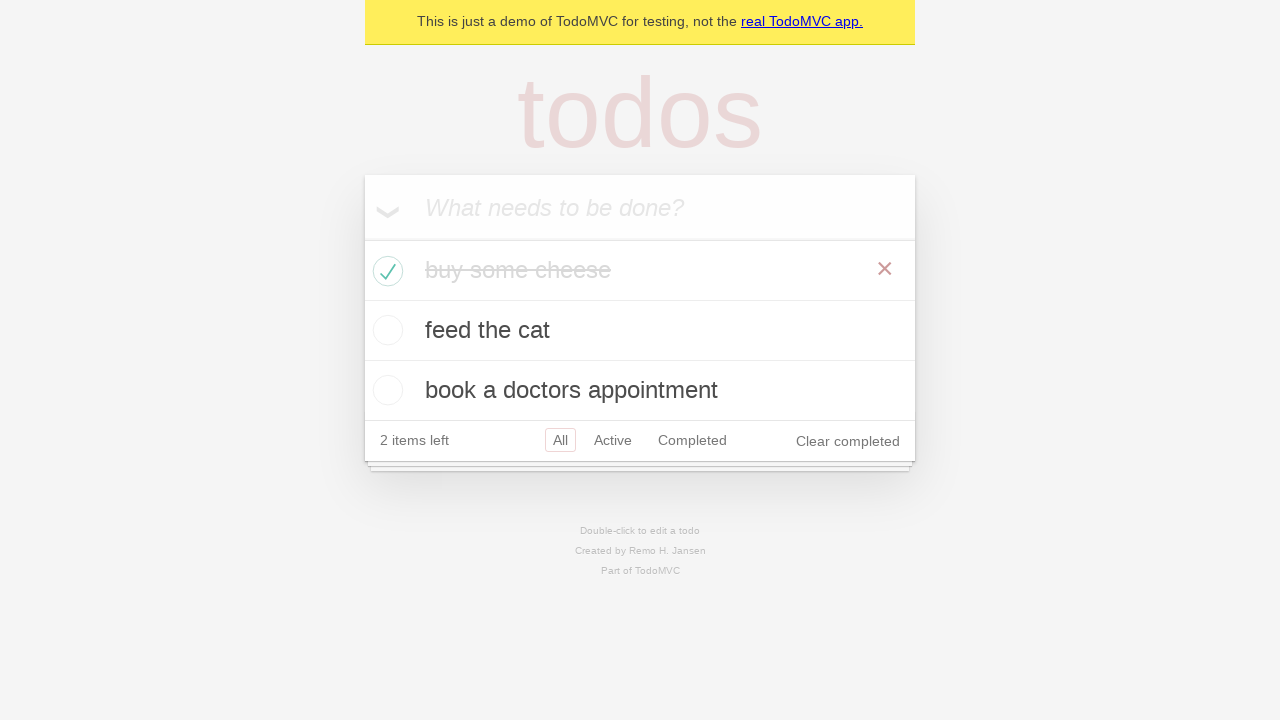